Tests text input functionality by entering text in a field, clicking a button, and verifying the button text updates

Starting URL: http://uitestingplayground.com/textinput

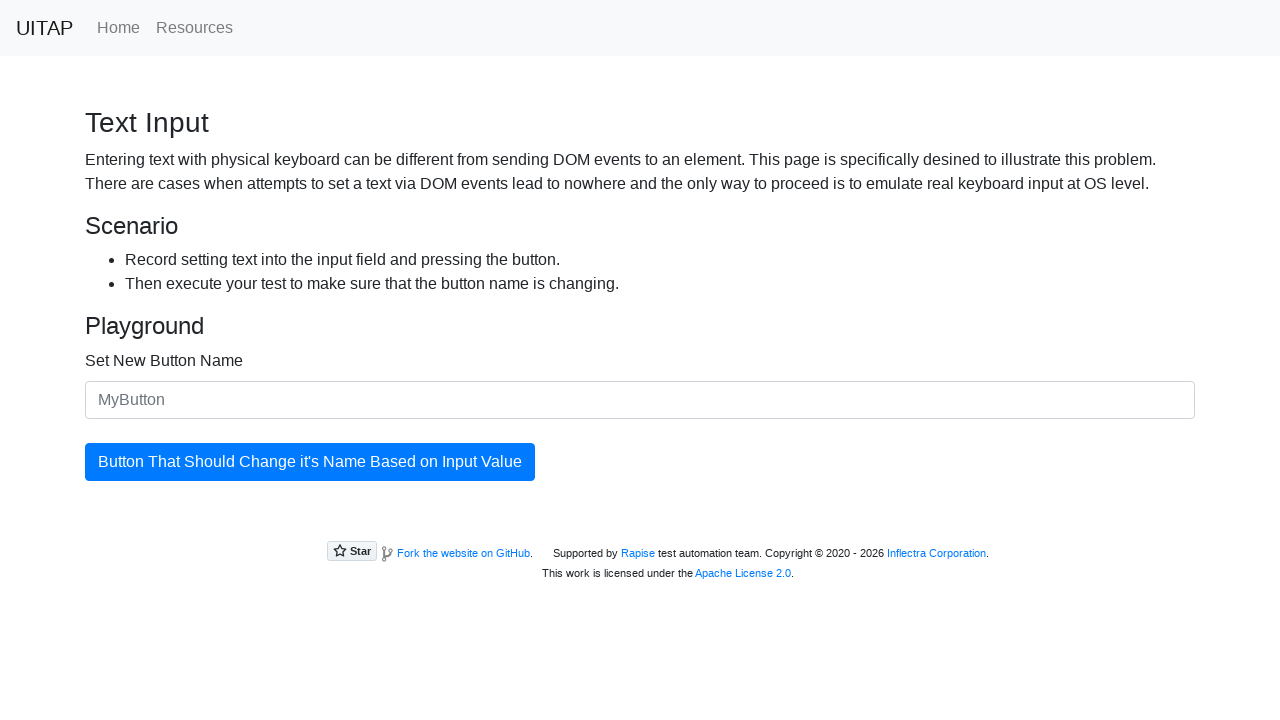

Filled text input field with 'SkyPro' on #newButtonName
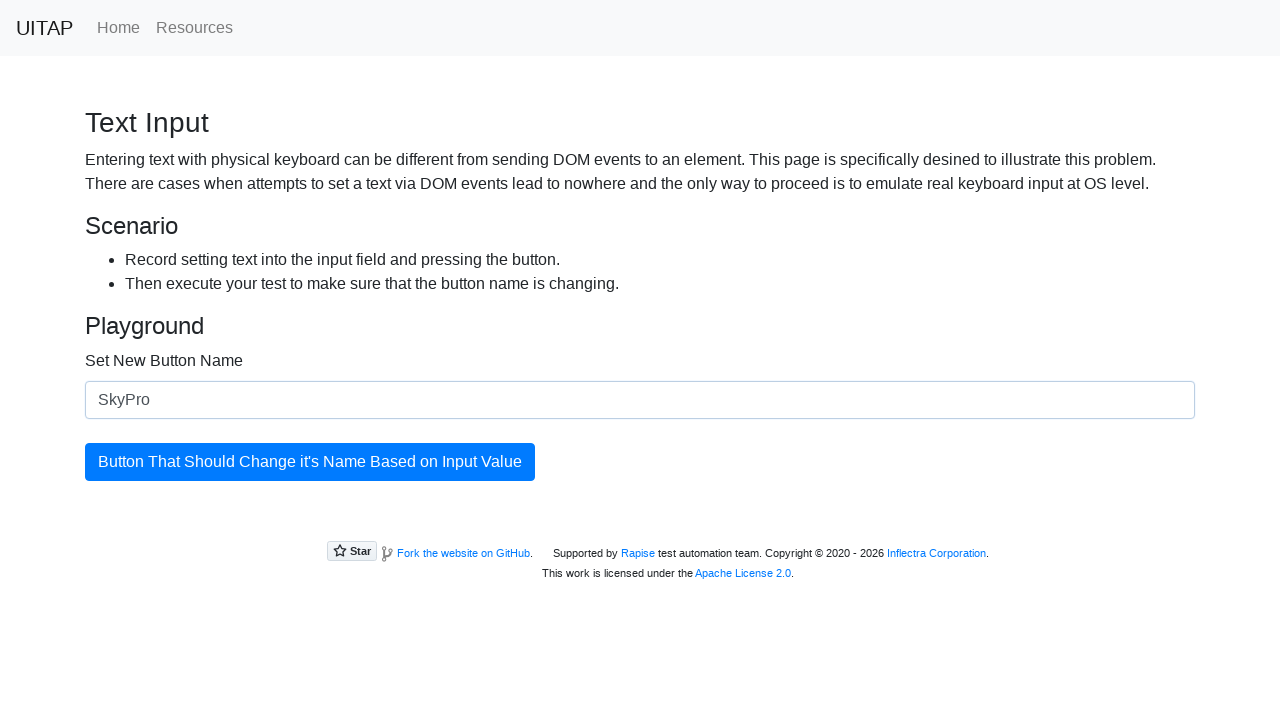

Clicked the button to update its text at (310, 462) on #updatingButton
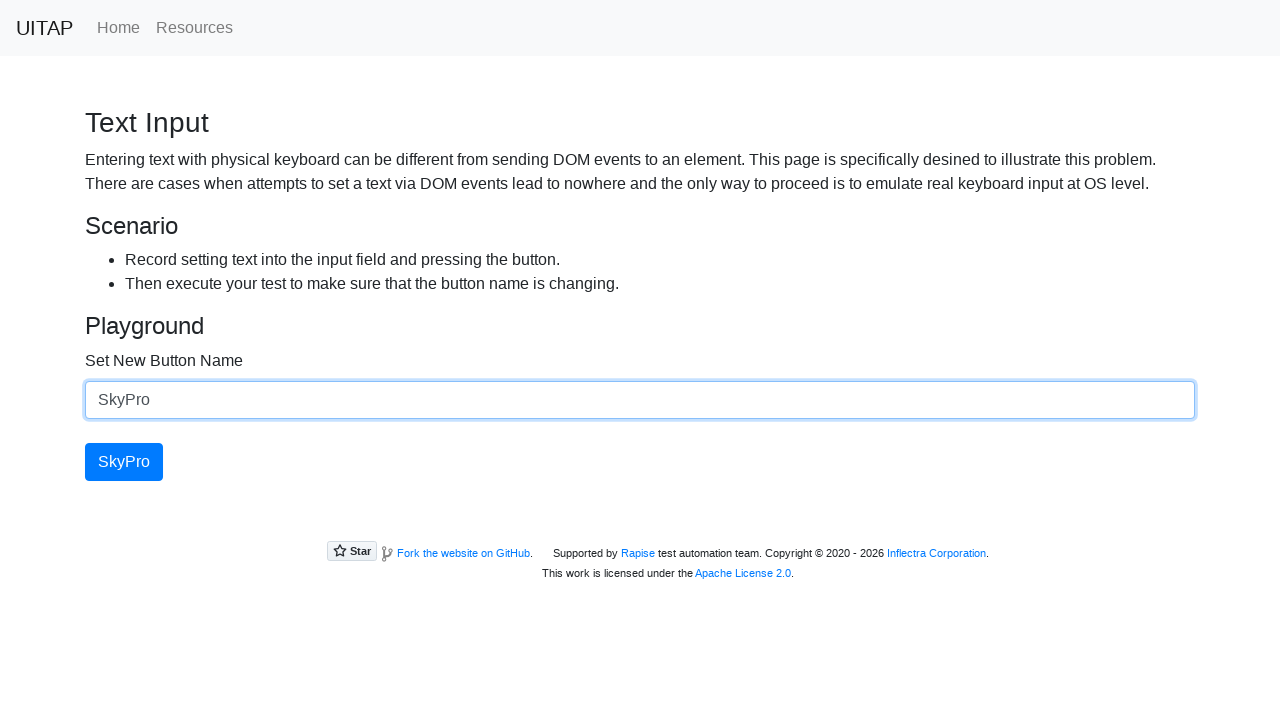

Retrieved updated button text: 'SkyPro'
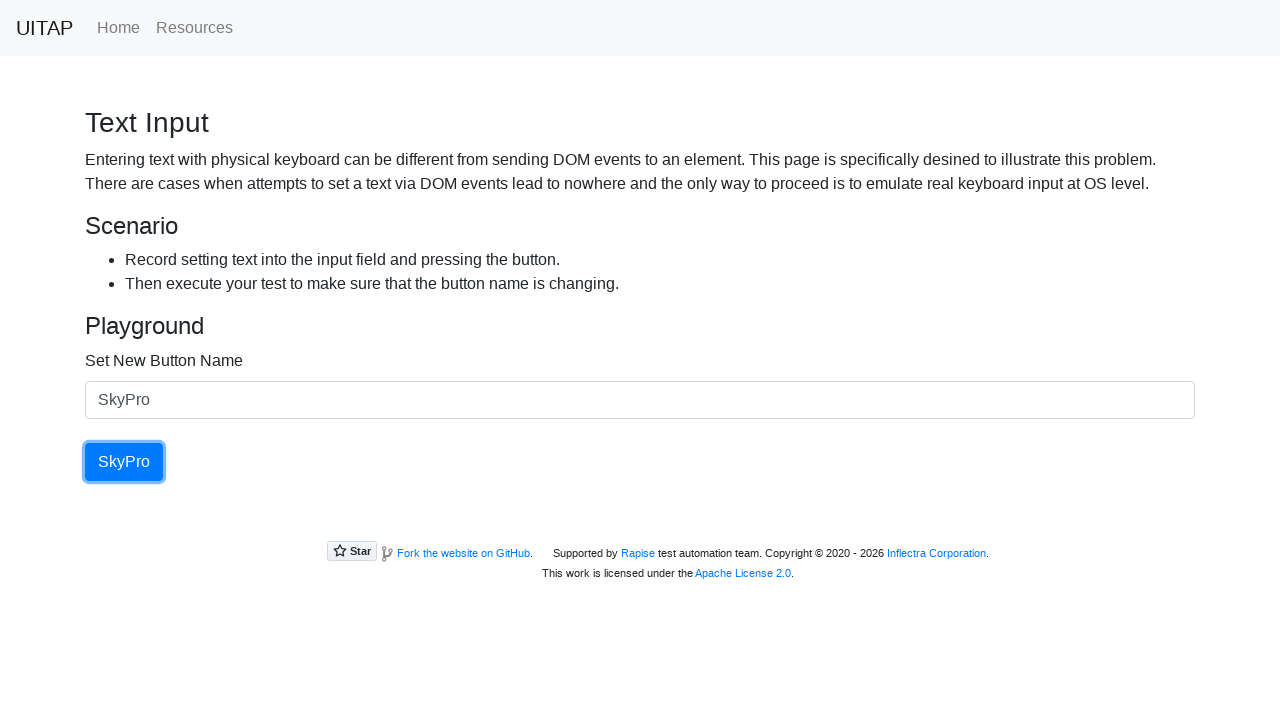

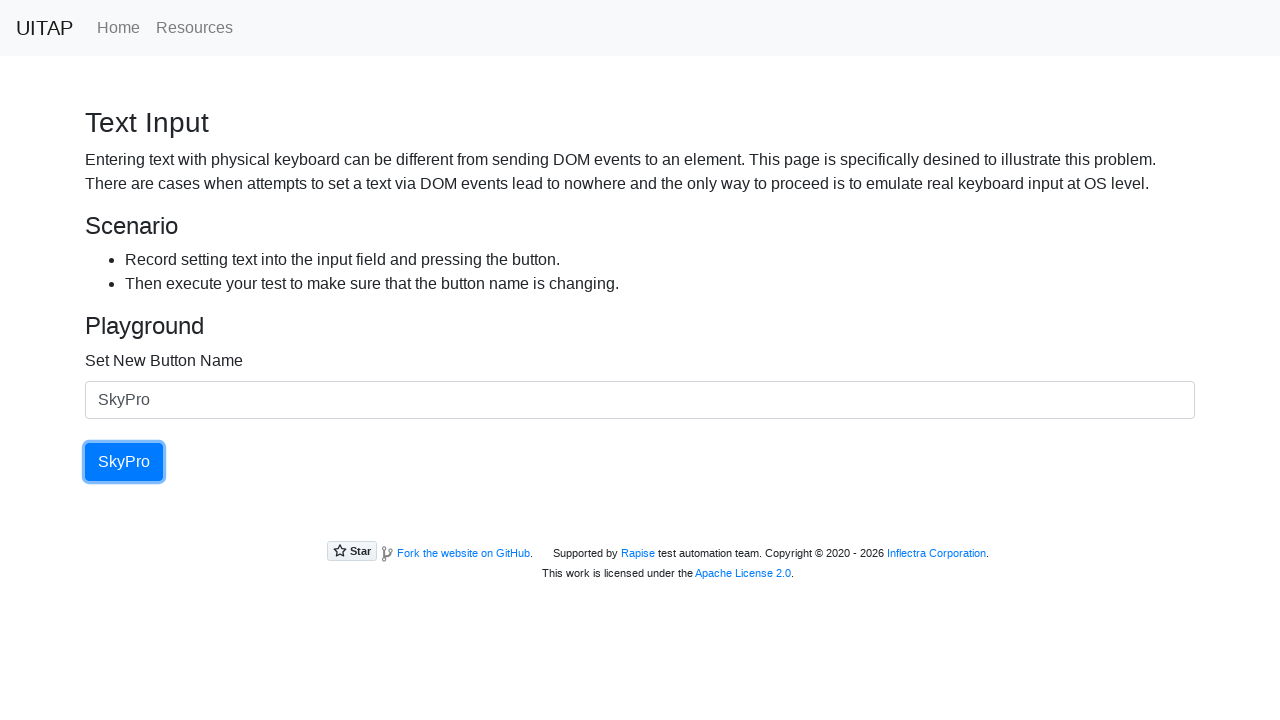